Tests a slow calculator web application by performing a simple addition (2+3) and verifying the result equals 5 after waiting for the calculation to complete

Starting URL: https://bonigarcia.dev/selenium-webdriver-java/slow-calculator.html

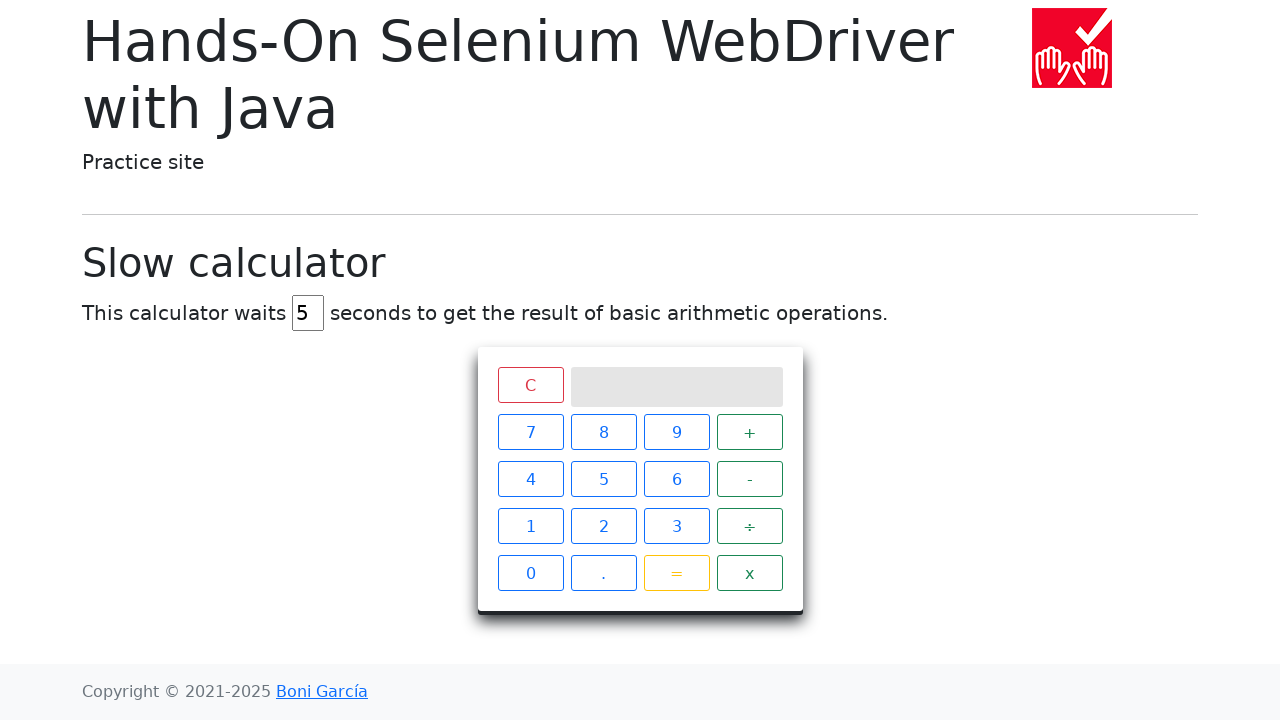

Navigated to slow calculator application
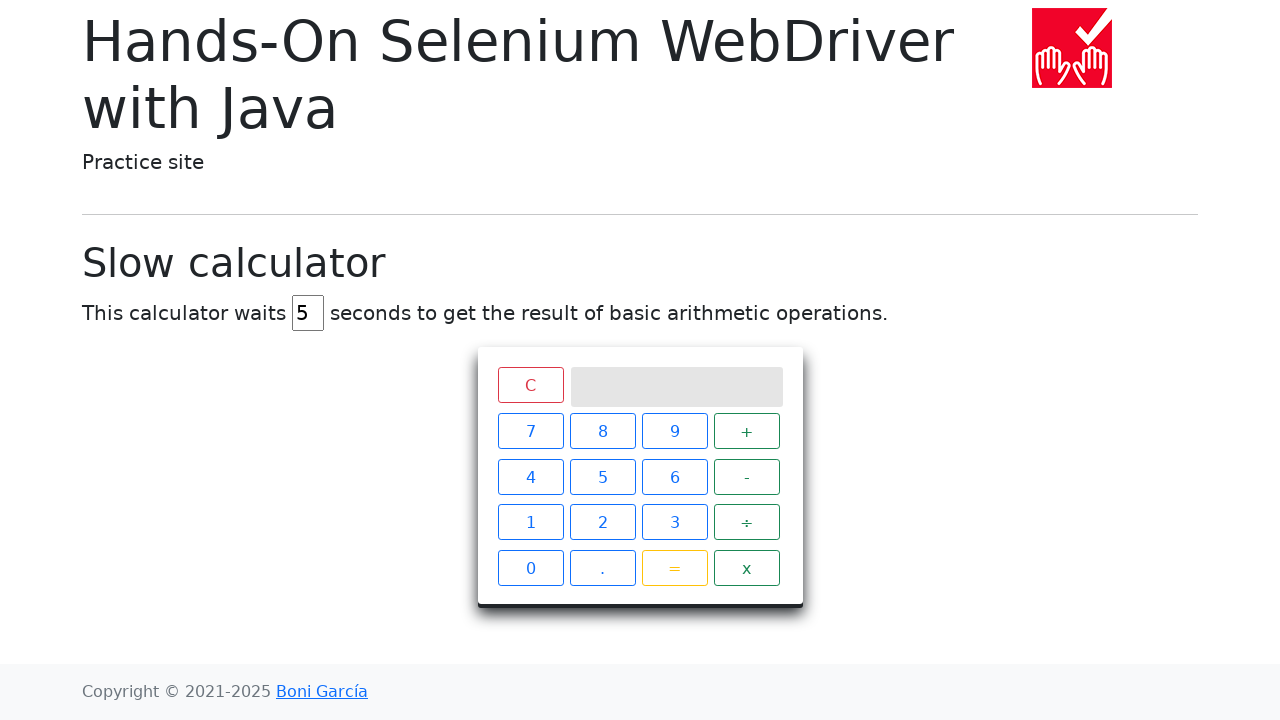

Clicked number 2 at (604, 526) on xpath=//span[text()='2']
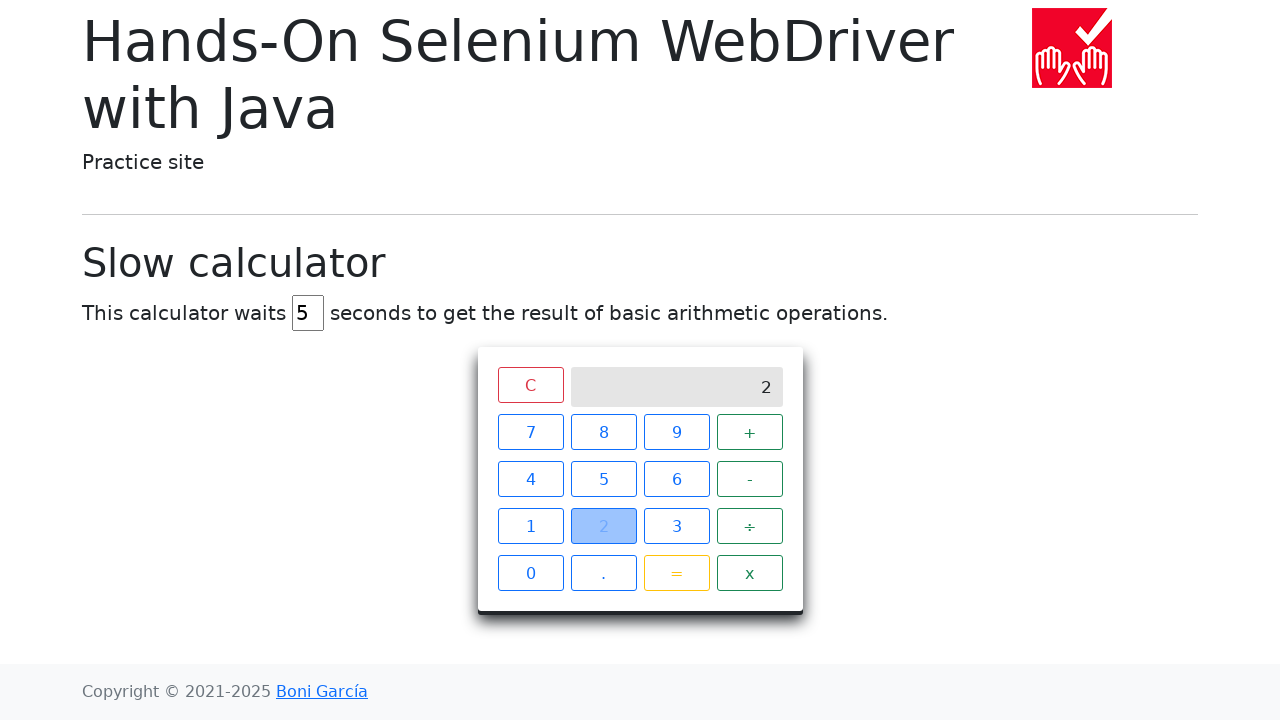

Clicked plus operator at (750, 432) on xpath=//span[text()='+']
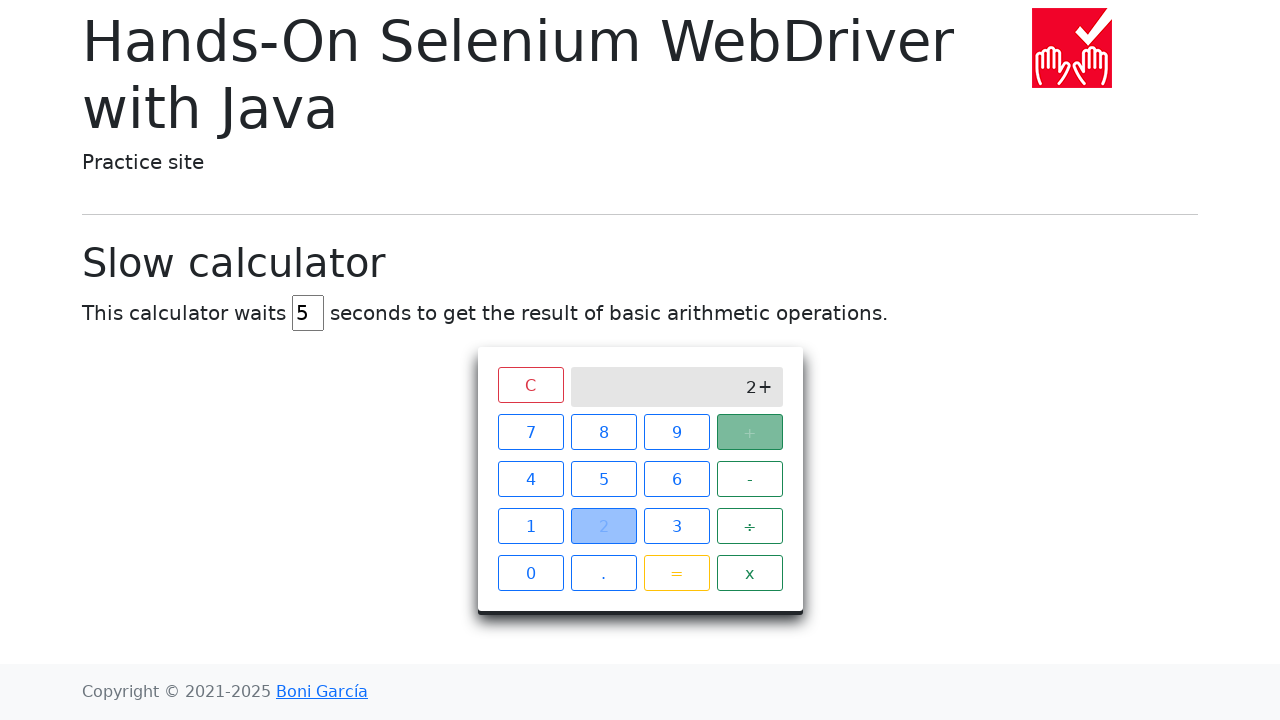

Clicked number 3 at (676, 526) on xpath=//span[text()='3']
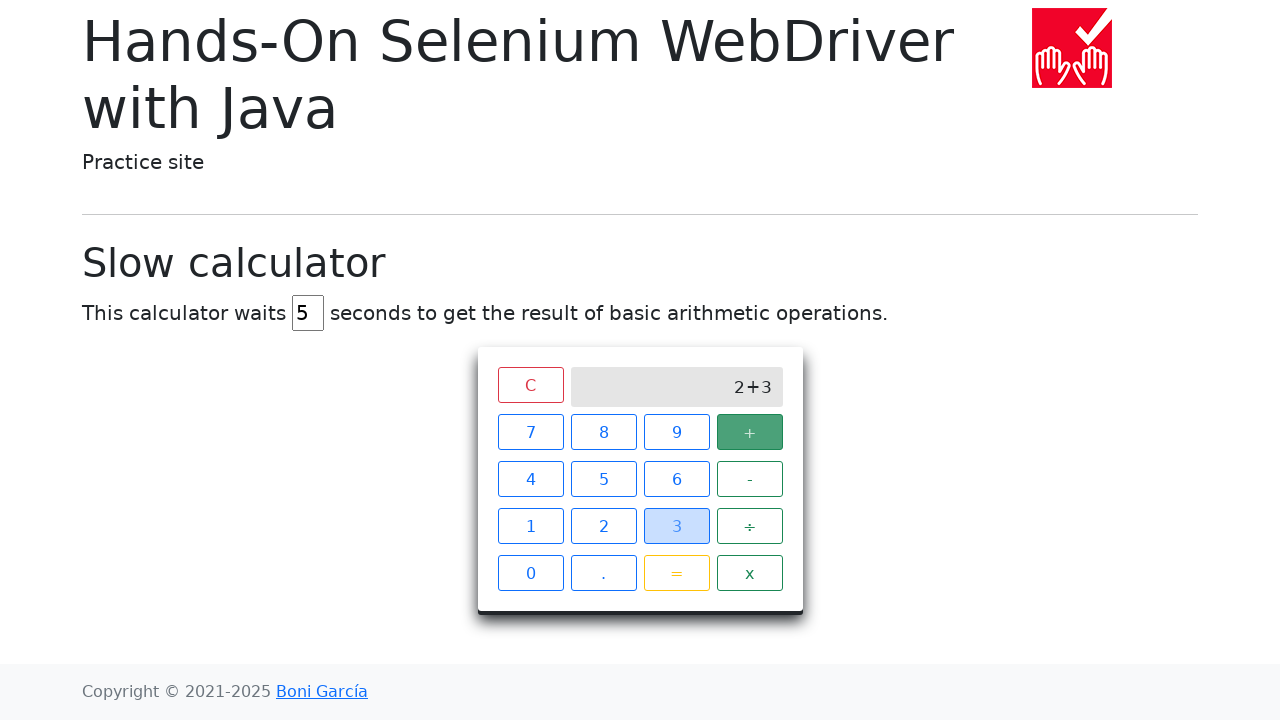

Clicked equals button to start calculation at (676, 573) on xpath=//span[text()='=']
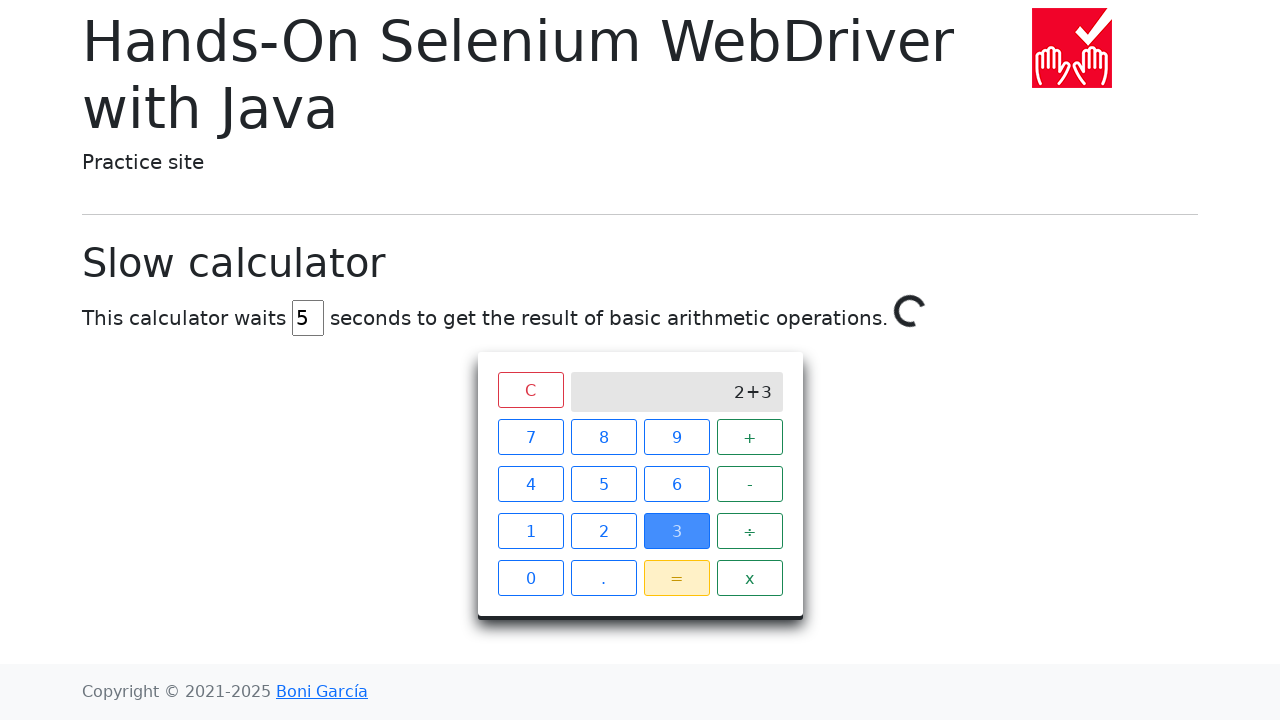

Waited for calculation spinner to disappear - calculation complete
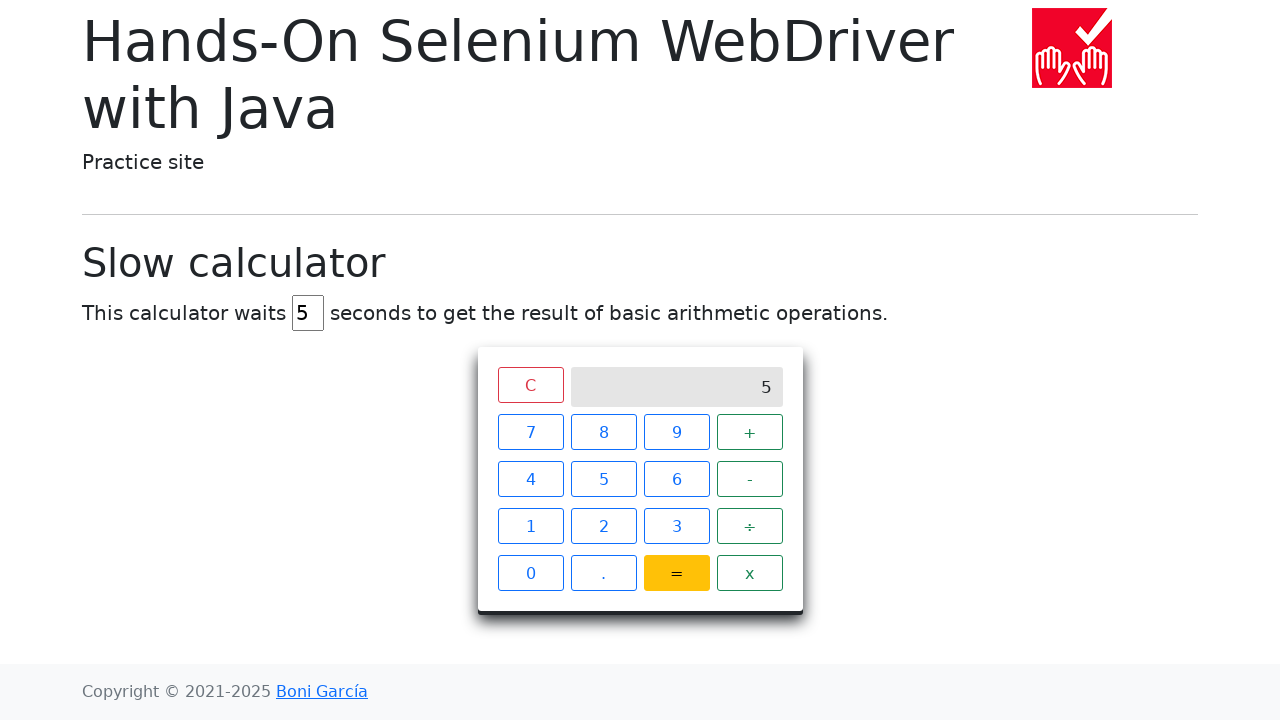

Retrieved calculation result from screen
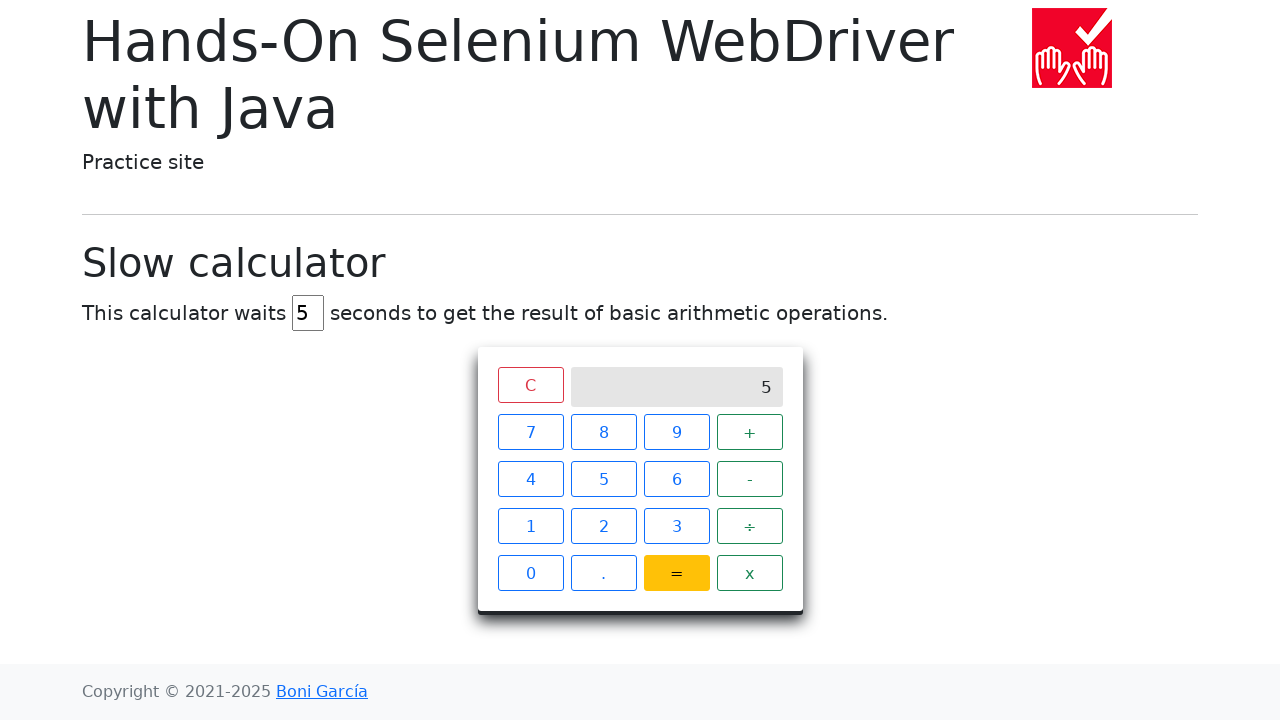

Verified calculation result equals 5 - test passed
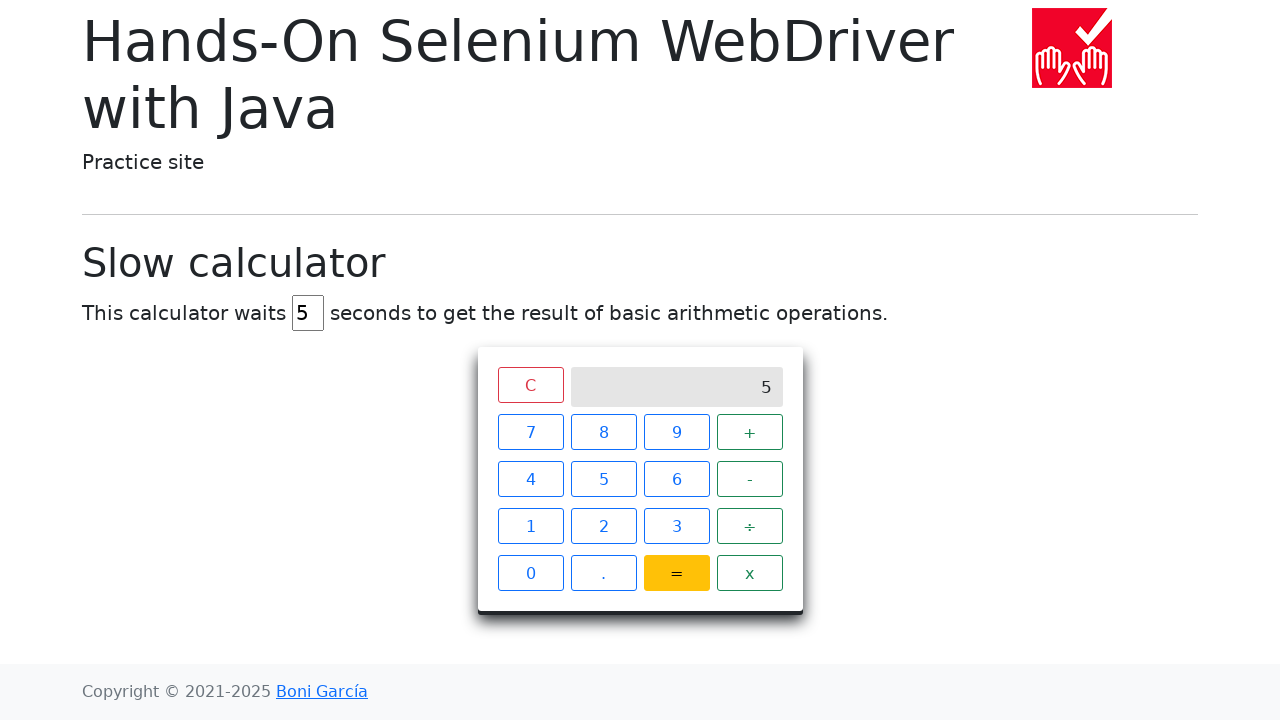

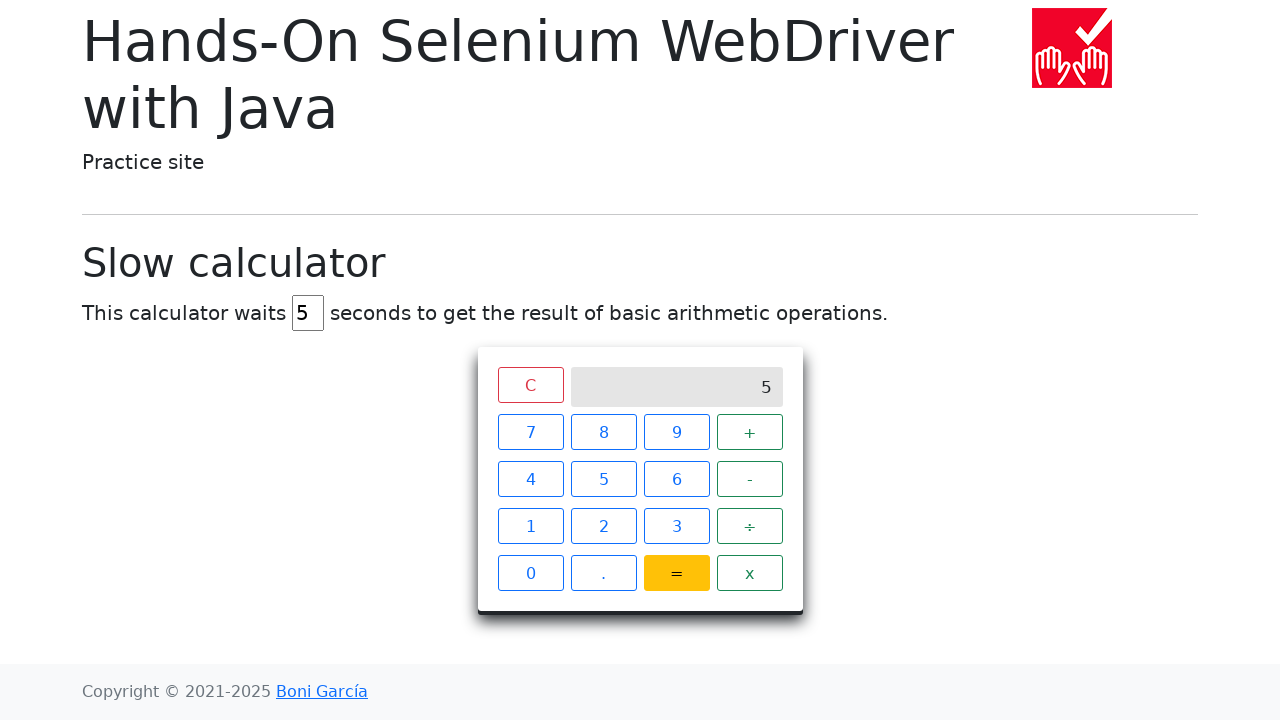